Tests nested frames navigation by clicking on the nested frames link, switching into nested frames (frame-top, then frame-middle), and verifying content is accessible

Starting URL: https://the-internet.herokuapp.com/

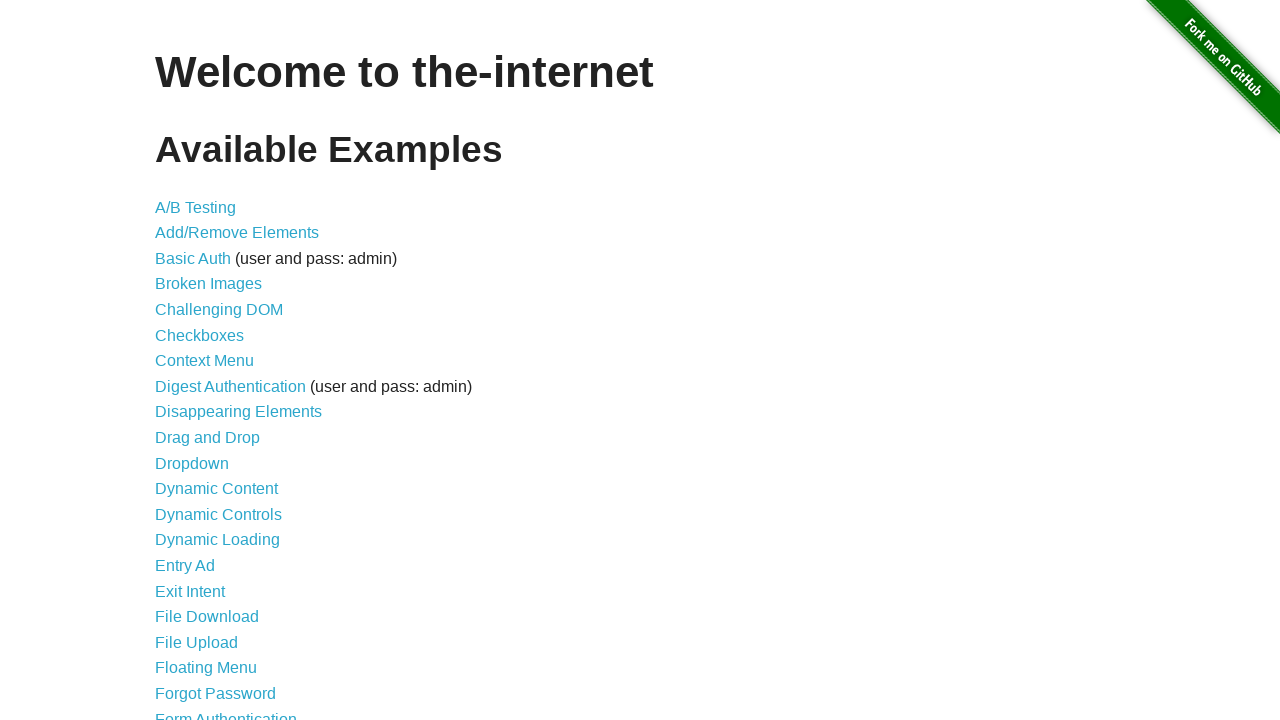

Clicked on nested frames link at (210, 395) on a[href='/nested_frames']
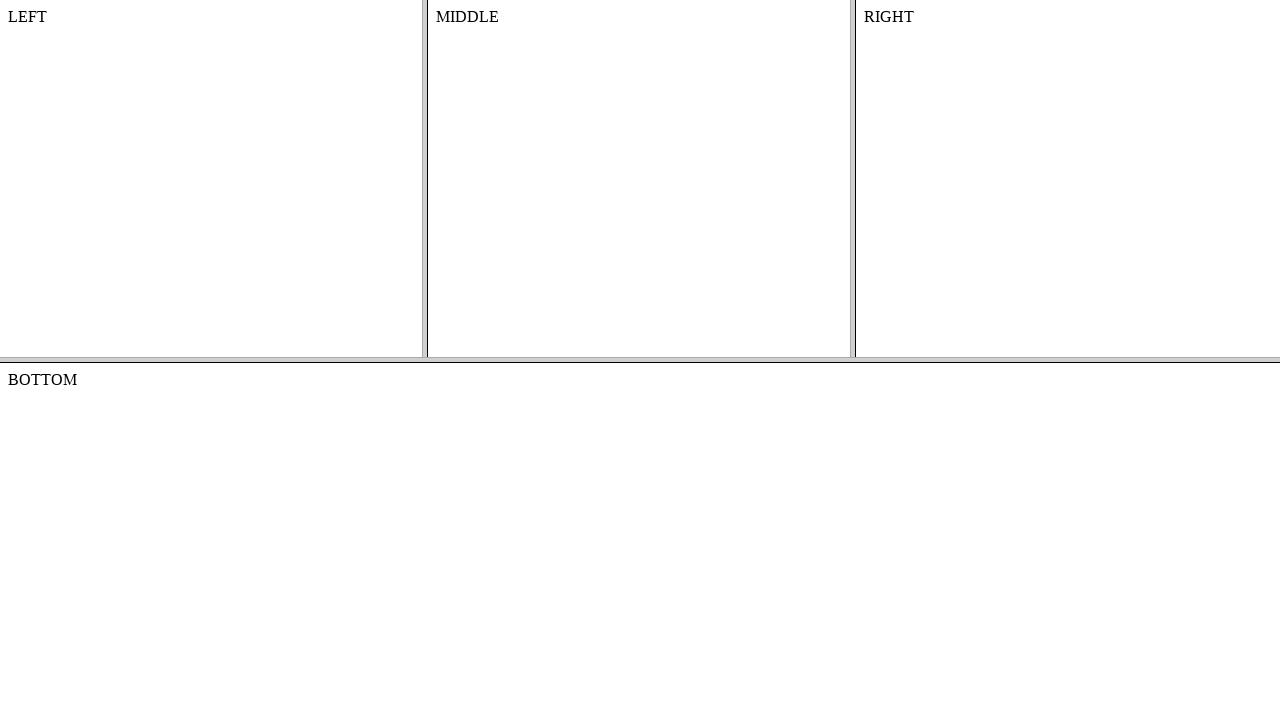

Located frame-top frame
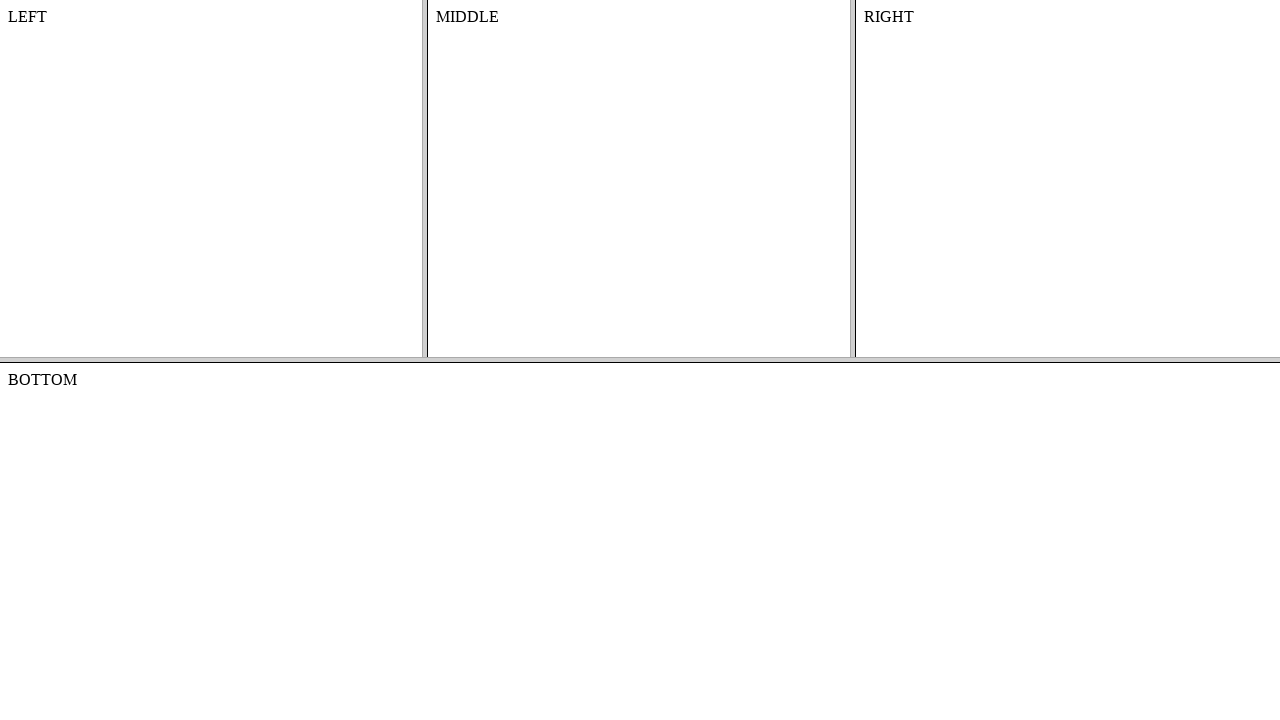

Located frame-middle nested within frame-top
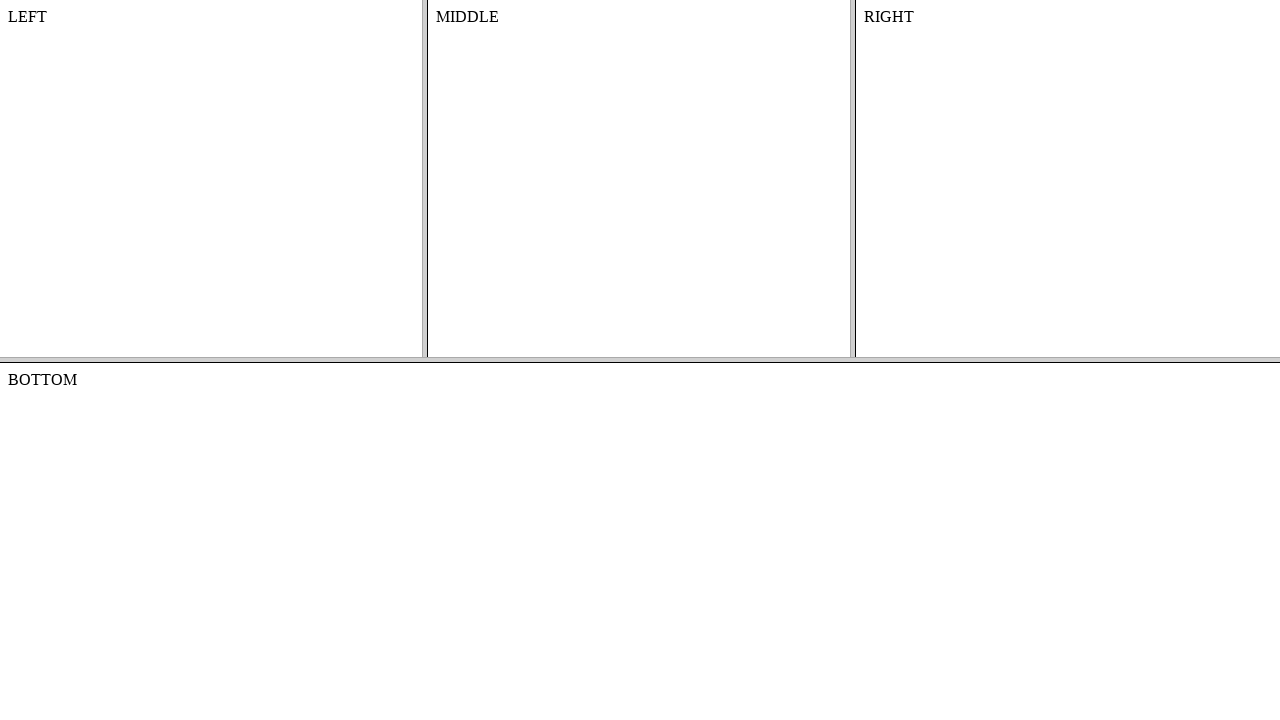

Verified content is accessible in nested frame-middle
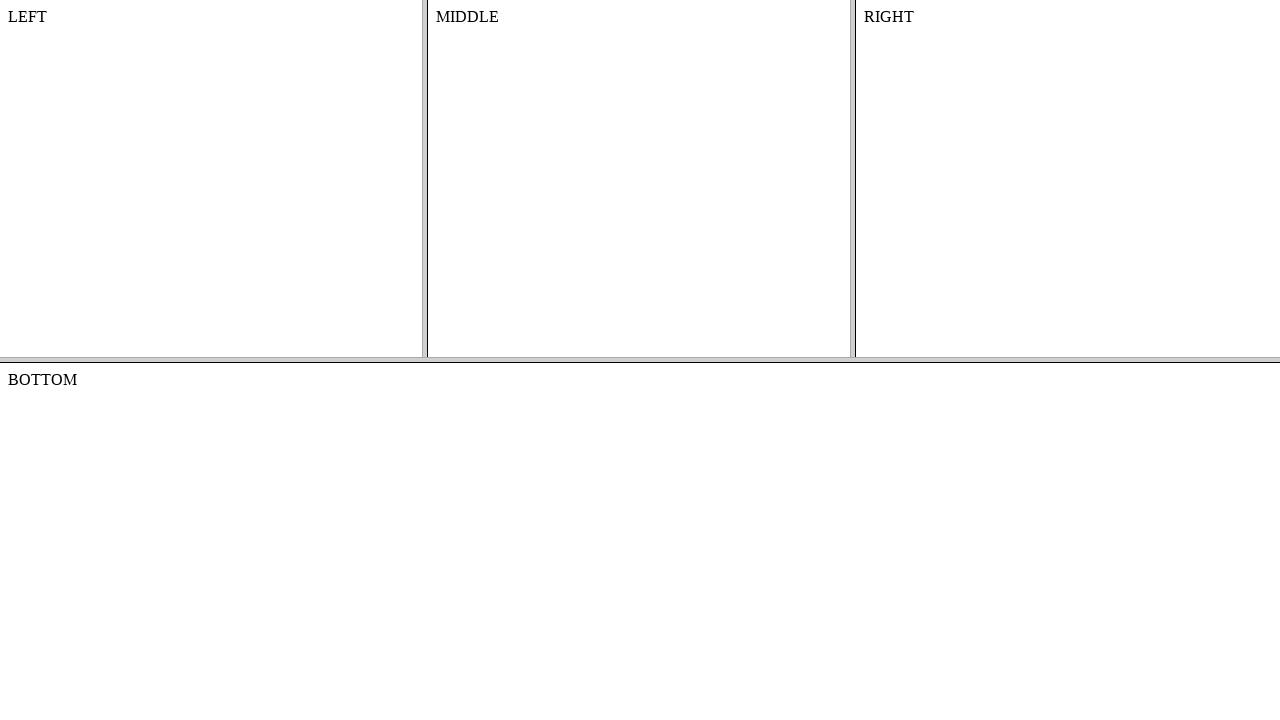

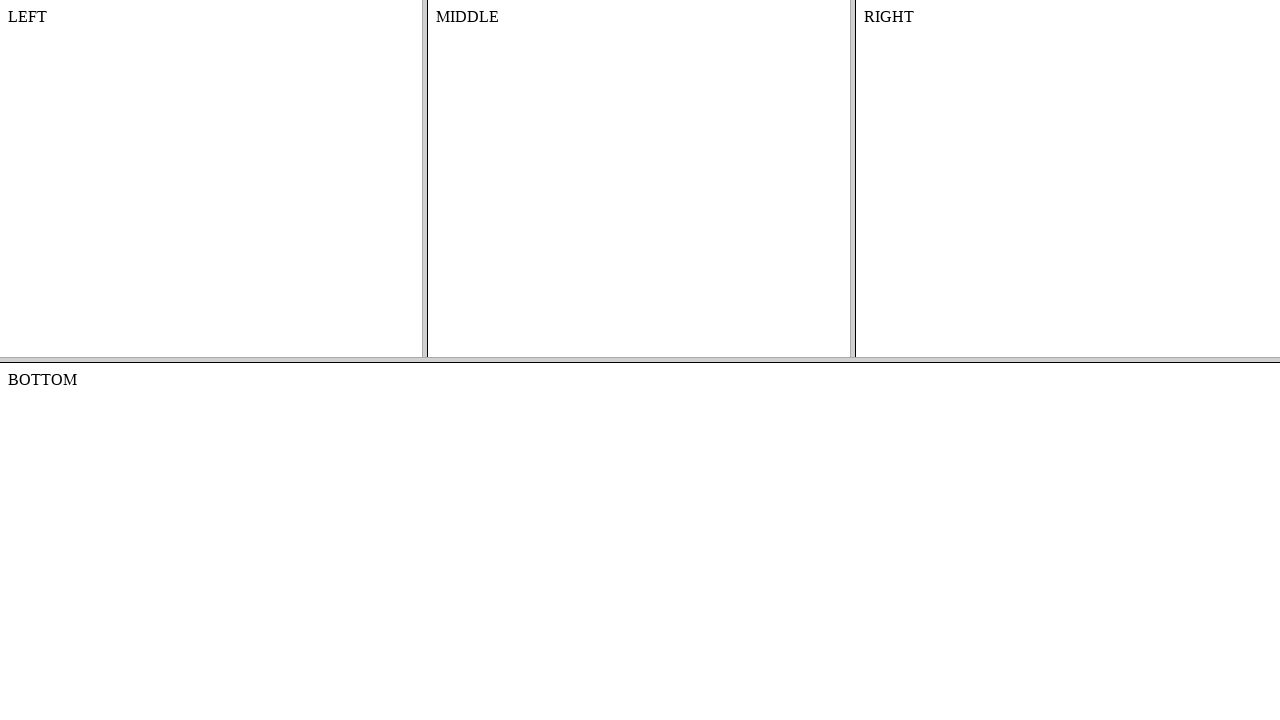